Opens job listings on Indeed India and opens each job title link in a new tab using Ctrl+Click, then iterates through all tabs to get their titles

Starting URL: https://www.indeed.co.in/fresher-jobs

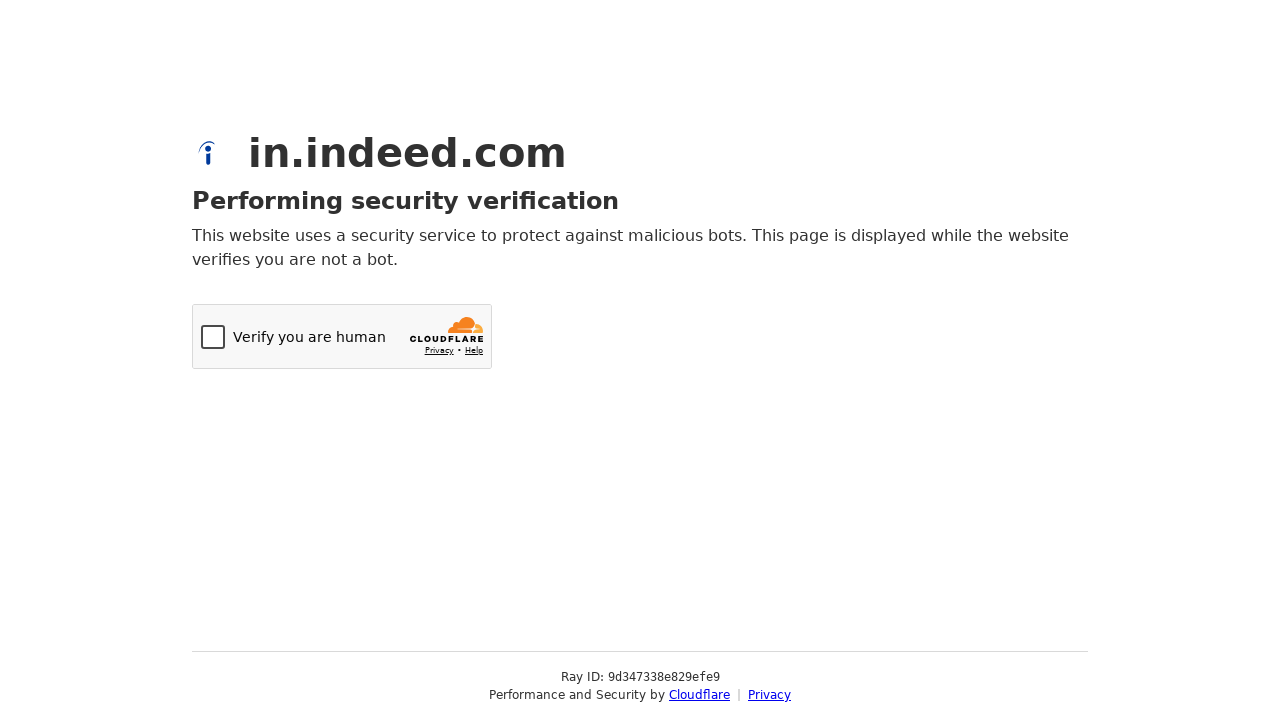

Navigated to Indeed India fresher jobs page
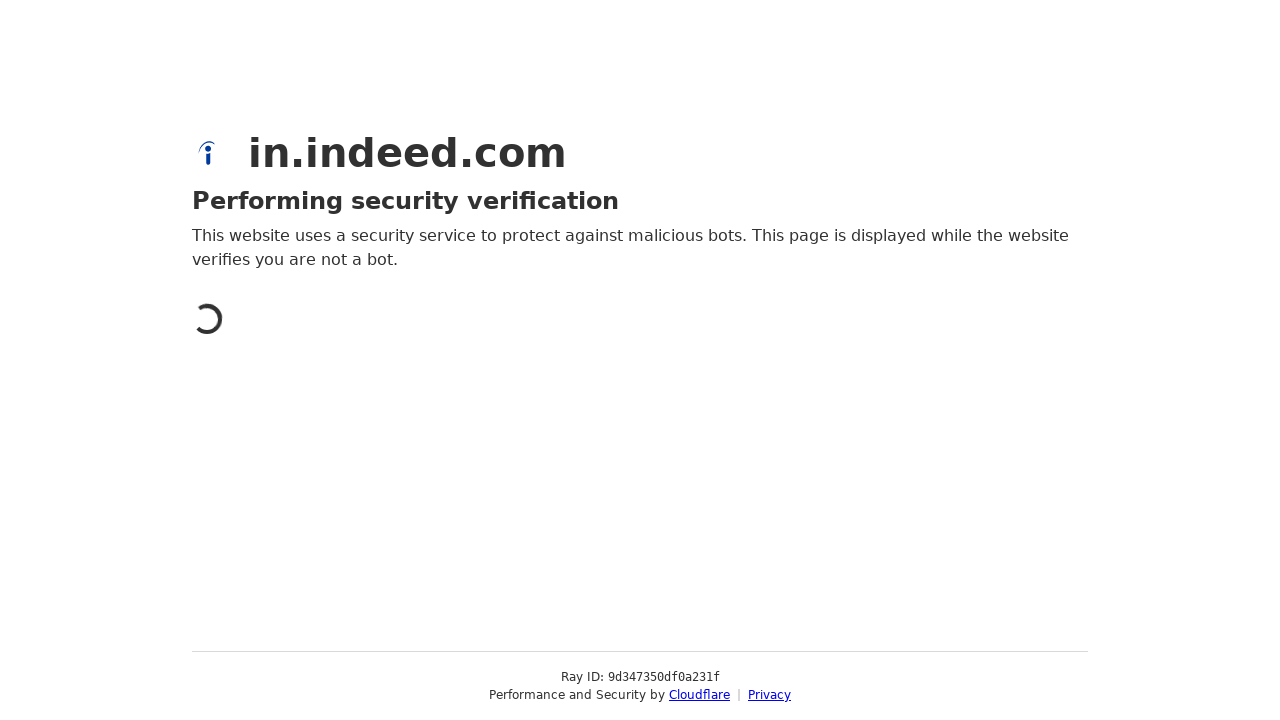

Found 0 job title links on the page
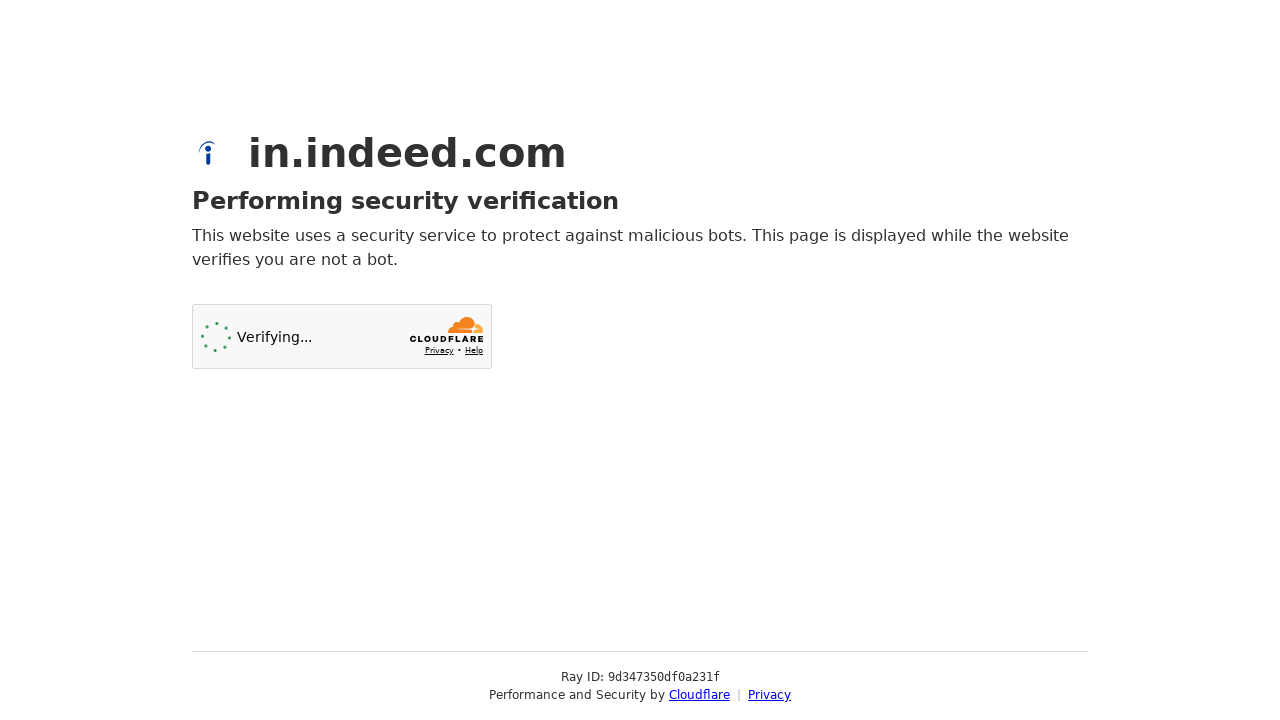

Total tabs open: 1
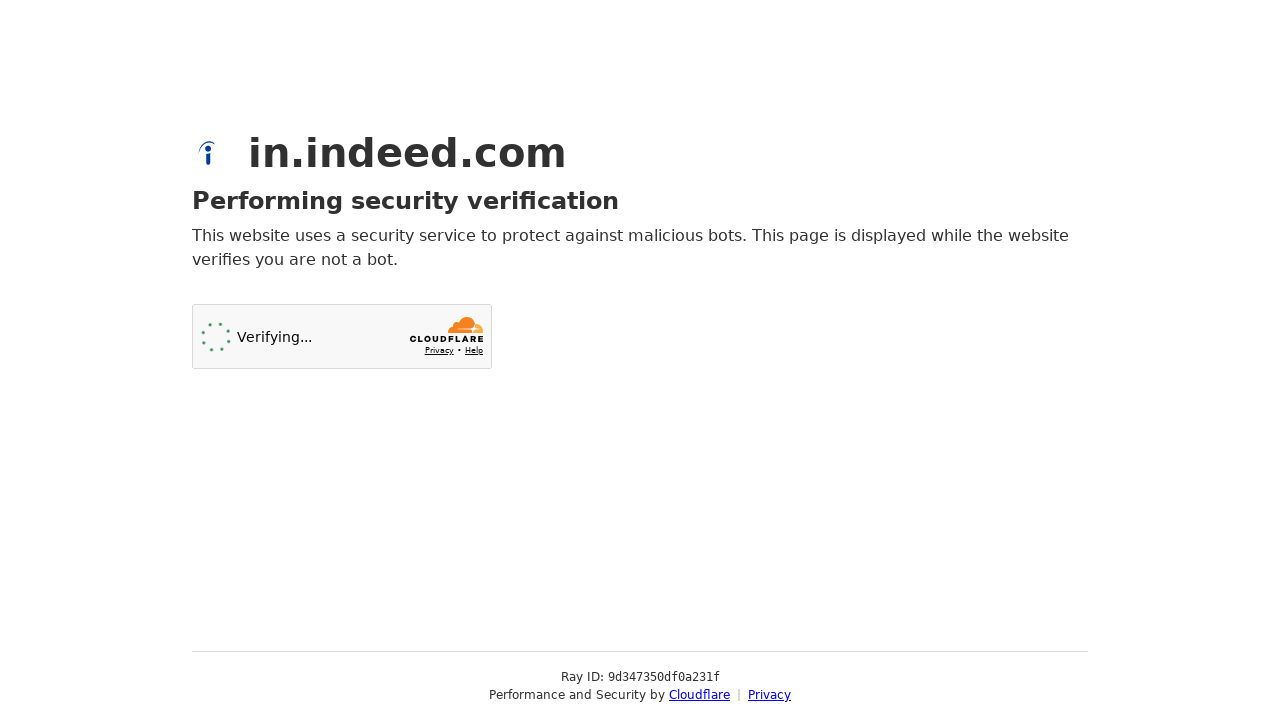

Switched to tab with title: Just a moment...
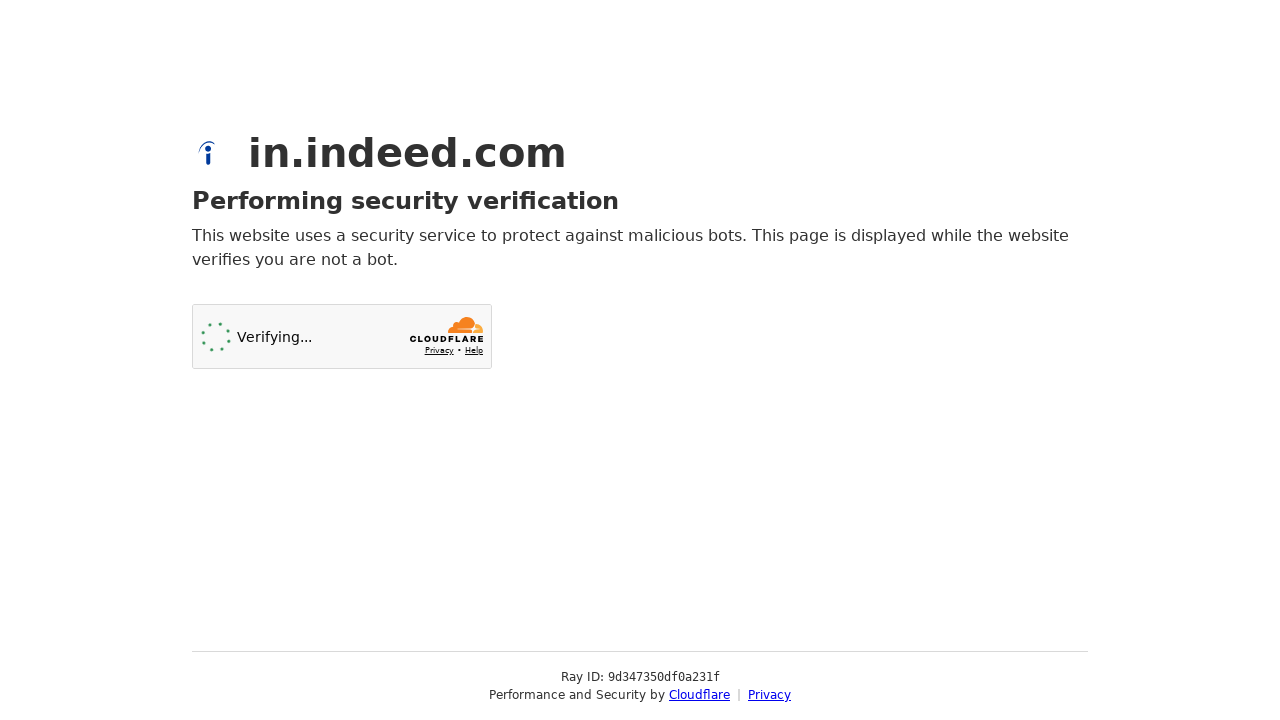

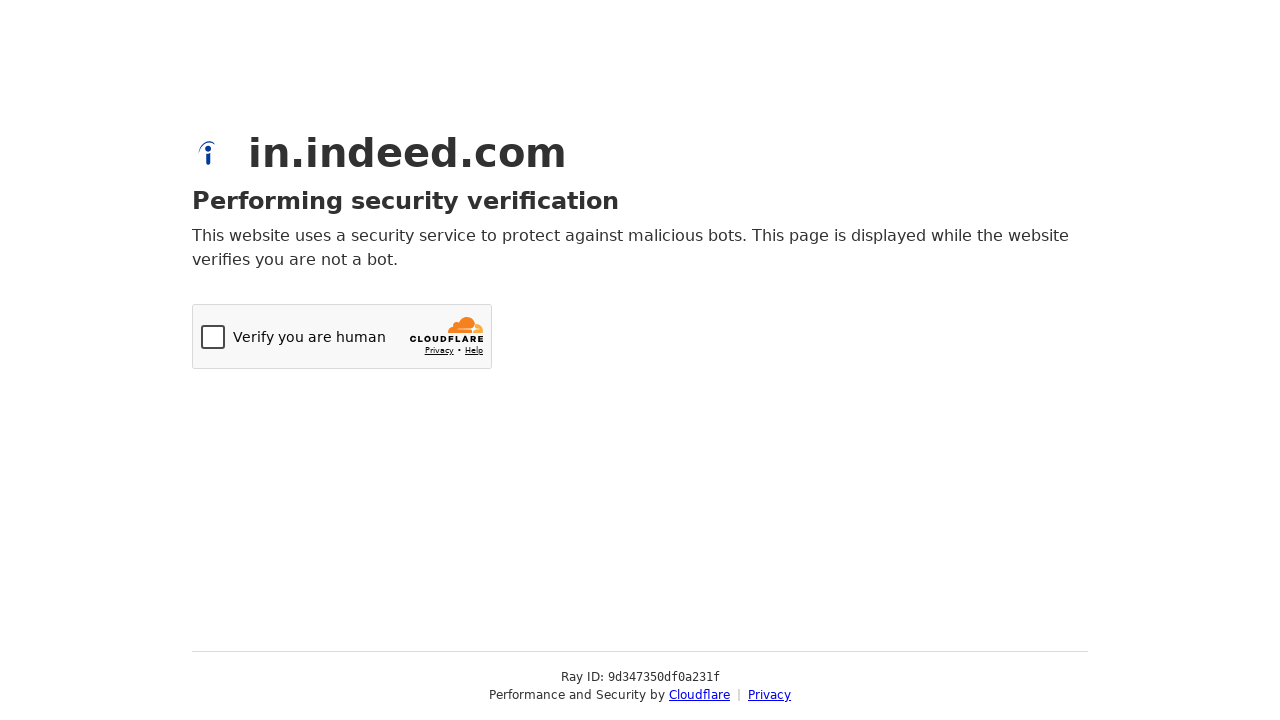